Fills out a simple registration form with email and password then submits

Starting URL: https://rori4.github.io/selenium-practice/#/pages/practice/simple-registration

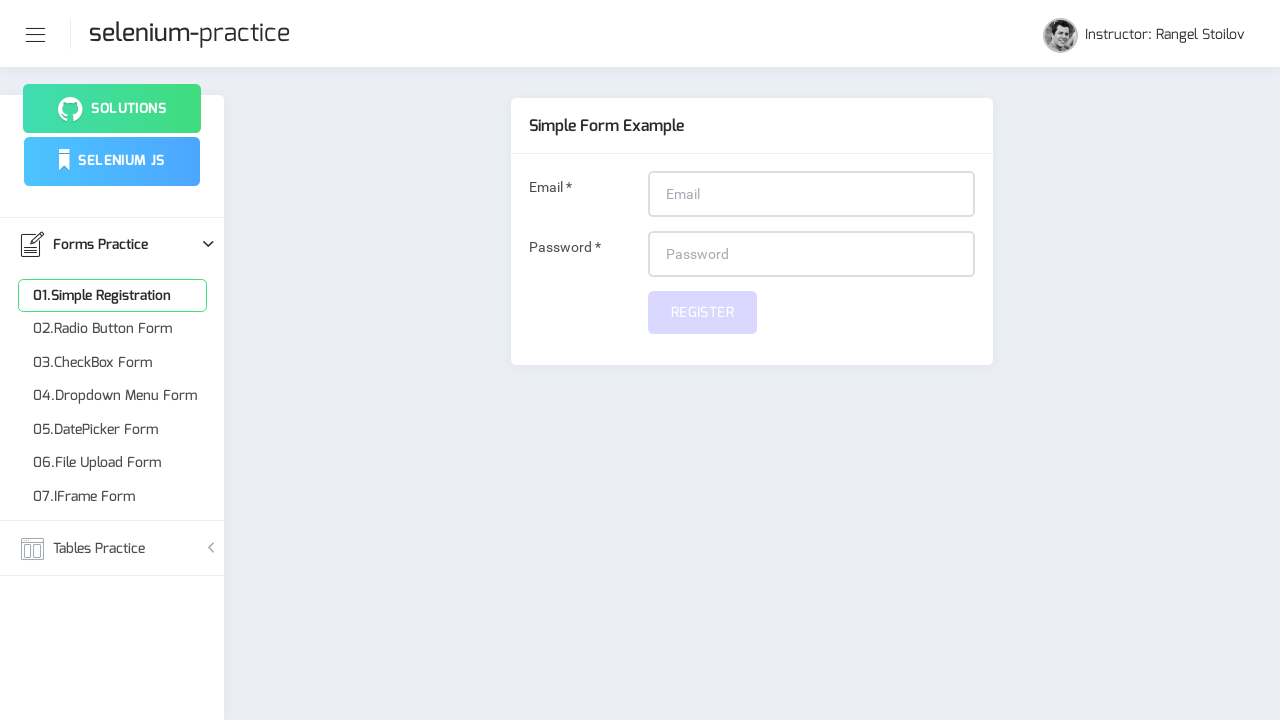

Filled email field with 'testuser456@gmail.com' on //input[@id="email"]
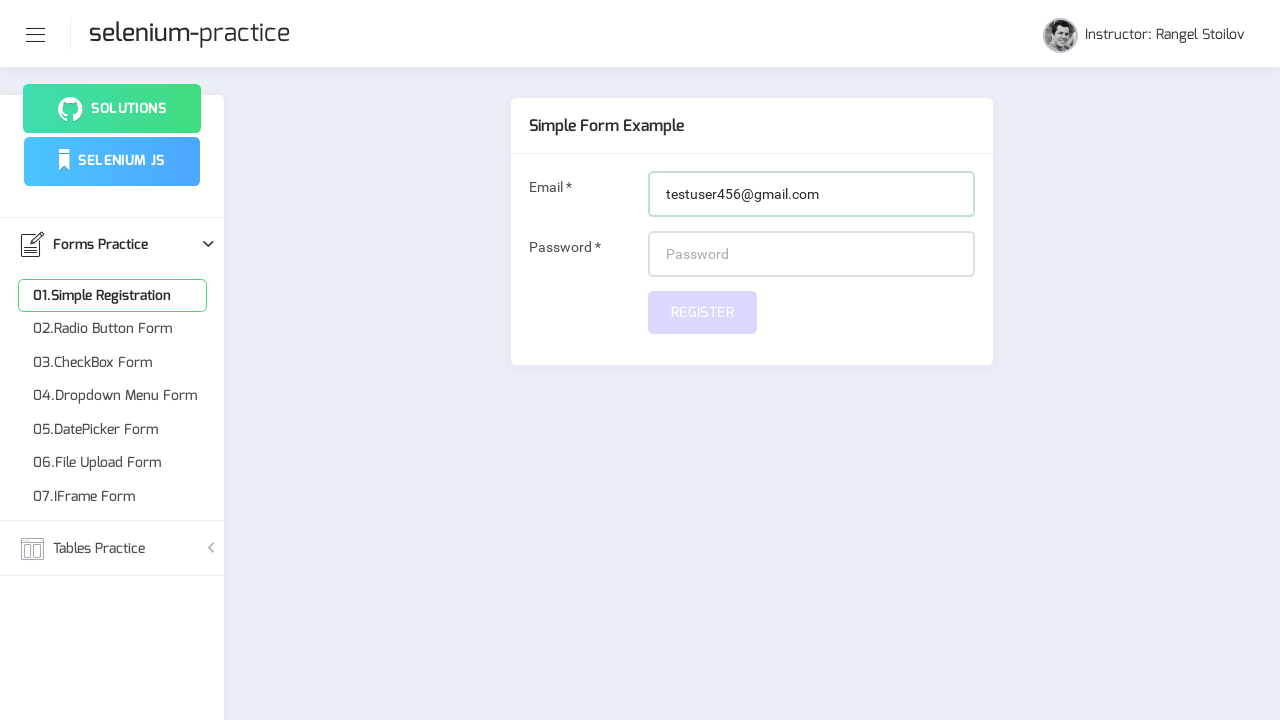

Filled password field with 'Pass123456' on //input[@id="password"]
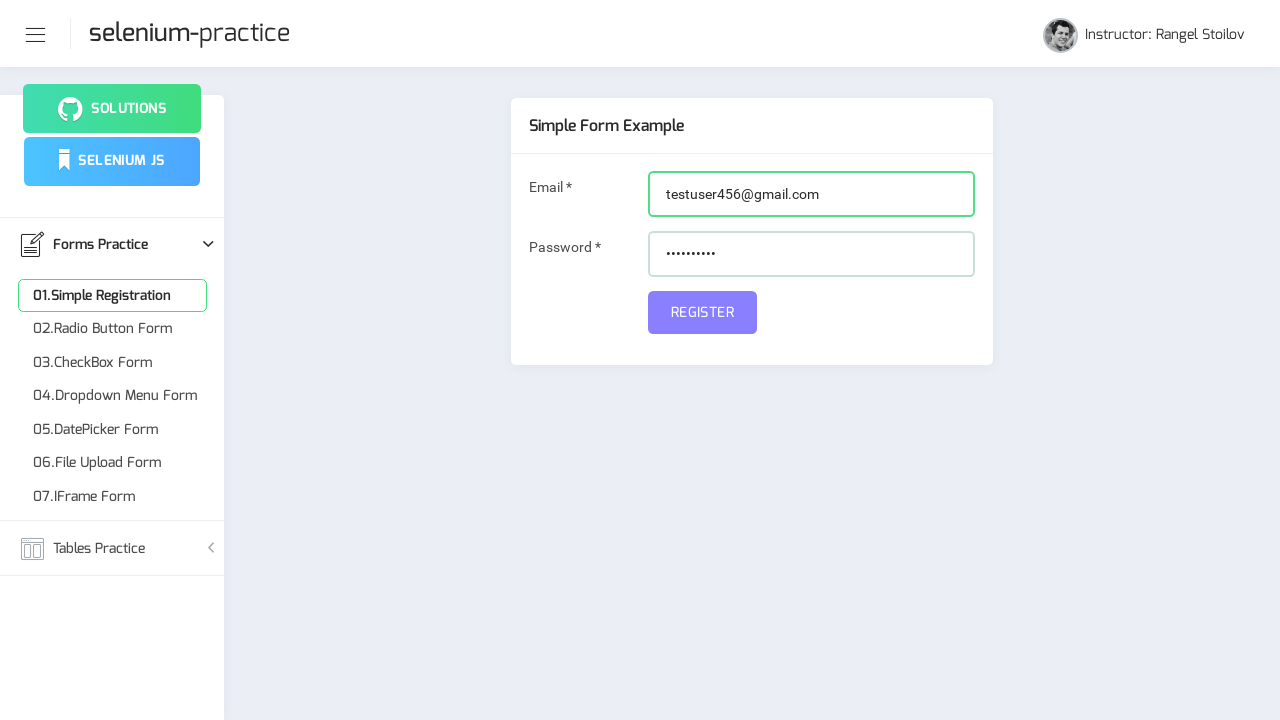

Clicked submit button to complete registration at (702, 312) on xpath=//button[@id="submit"]
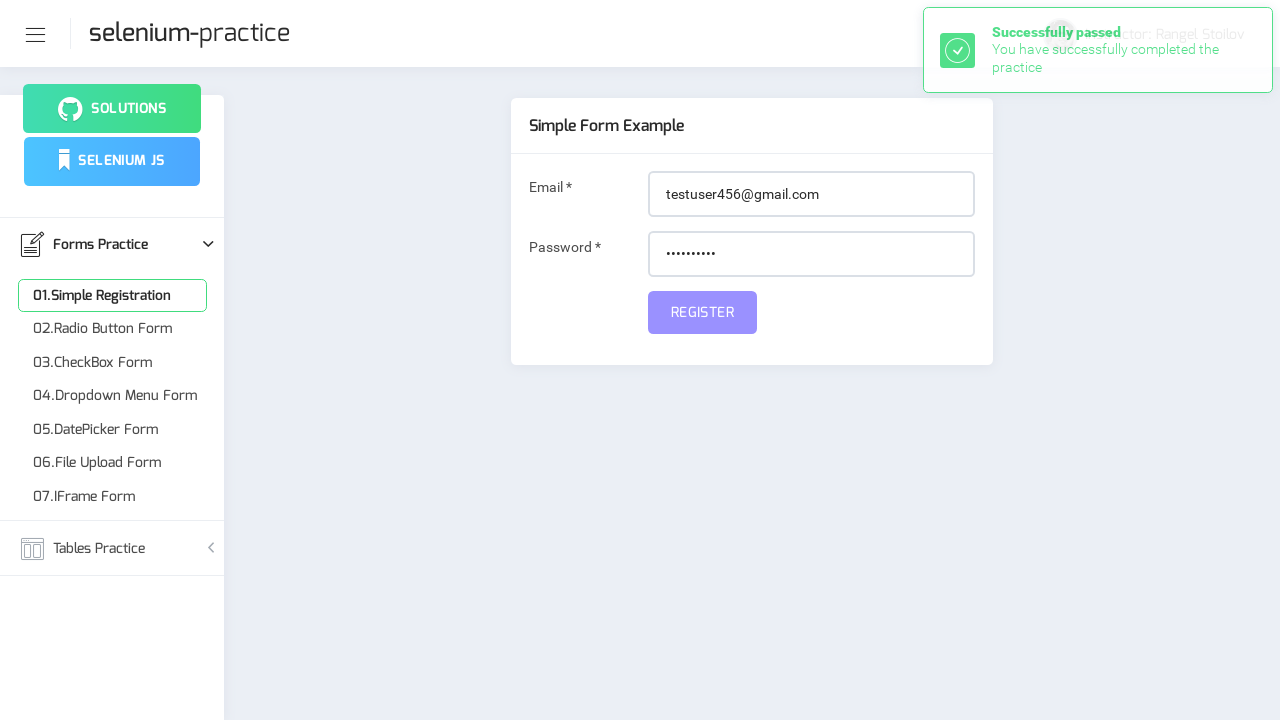

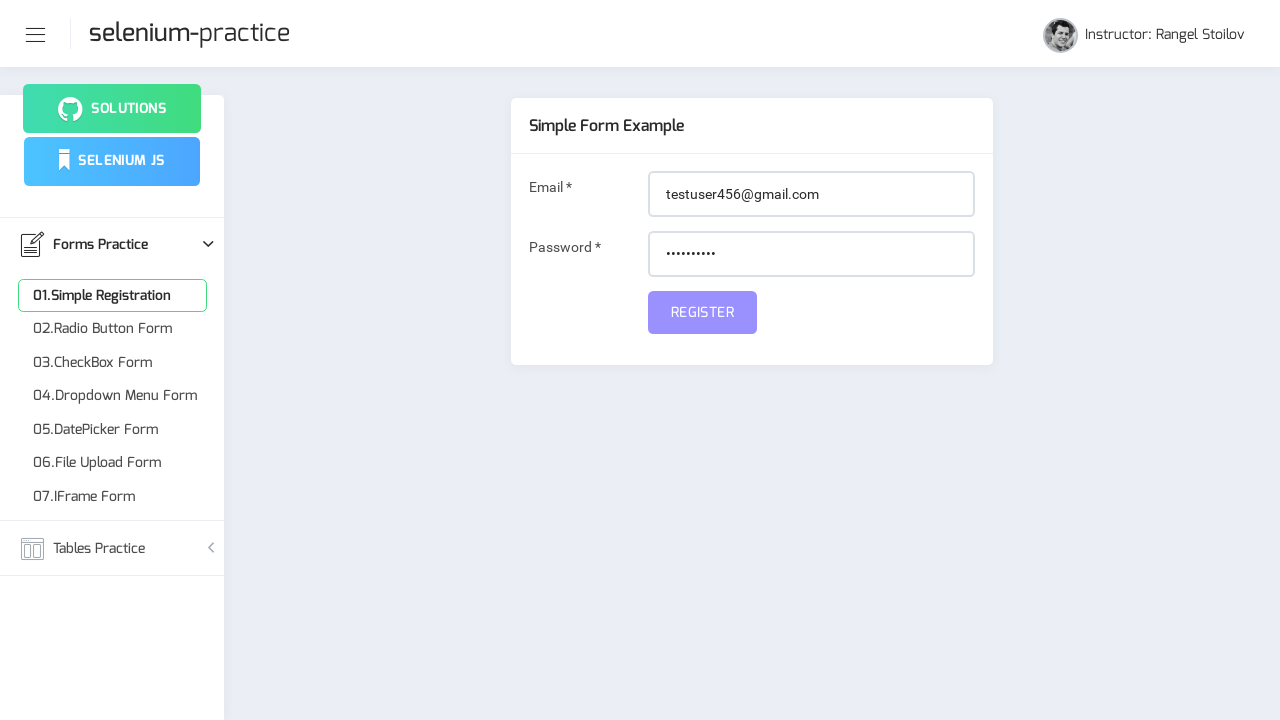